Tests a Selenium demo web form by filling a text field and clicking submit button to verify the form submission message

Starting URL: https://www.selenium.dev/selenium/web/web-form.html

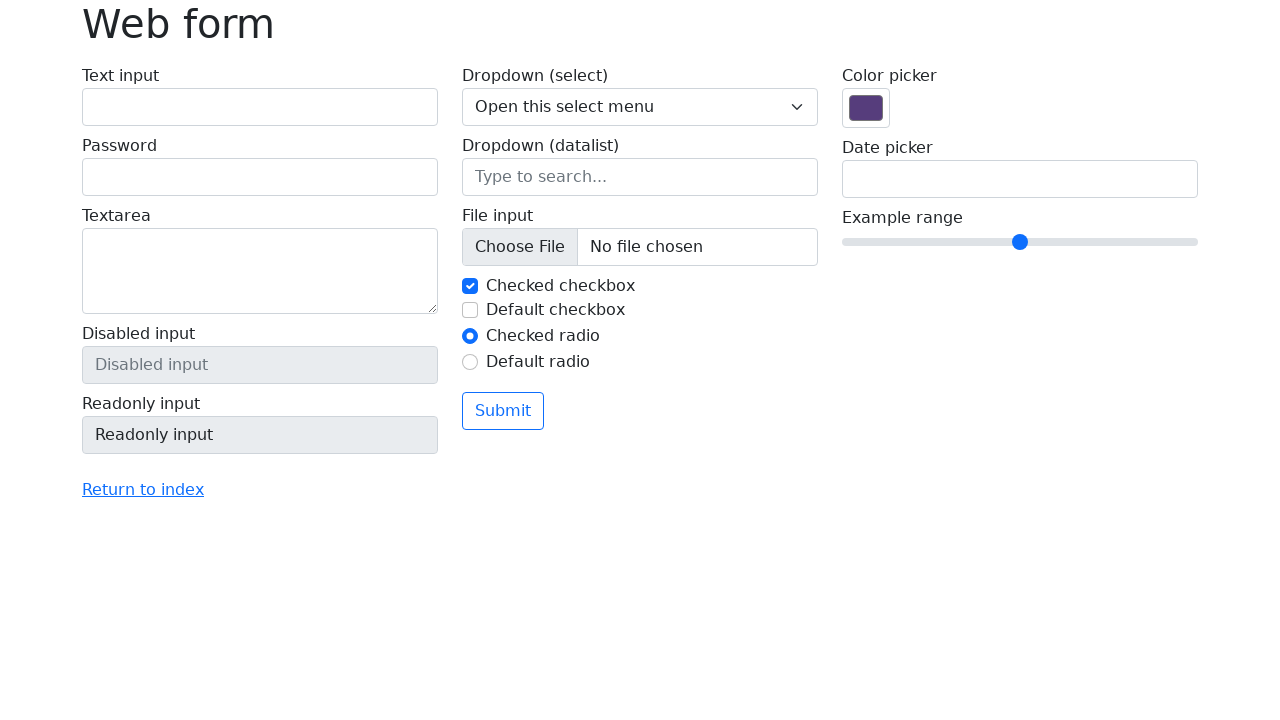

Filled text field with 'Selenium' on input[name='my-text']
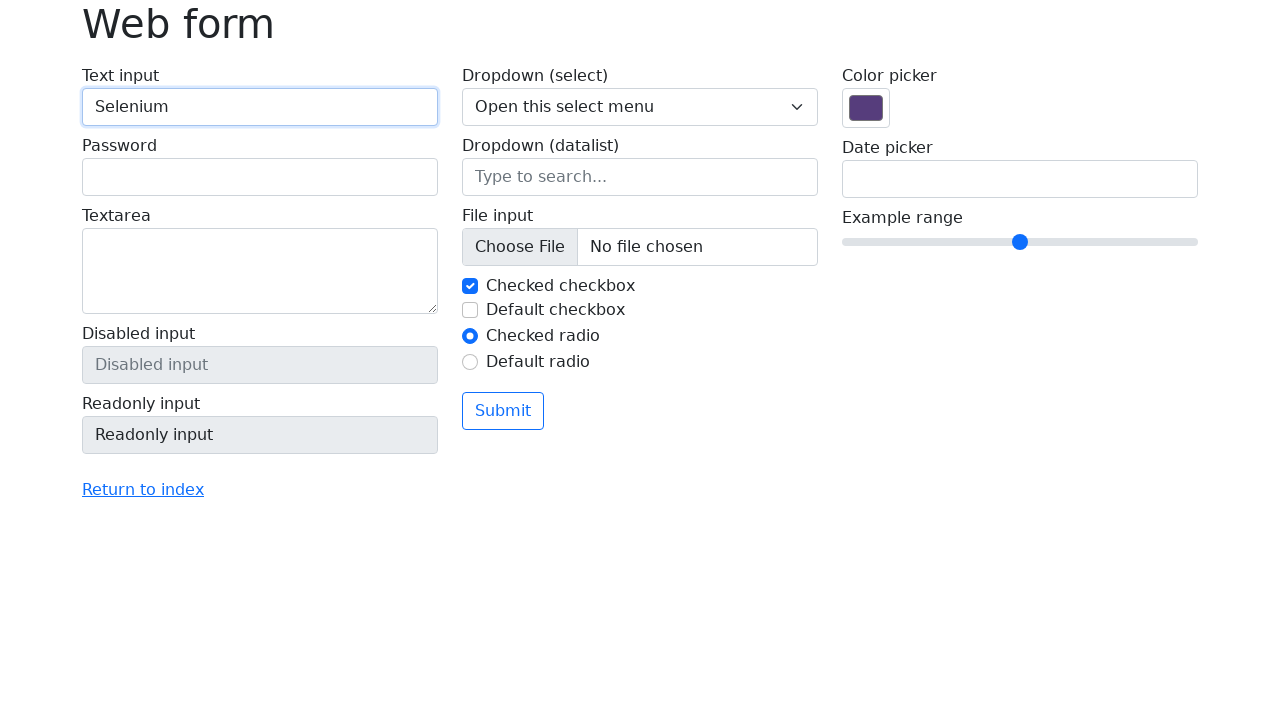

Clicked submit button at (503, 411) on button[type='submit']
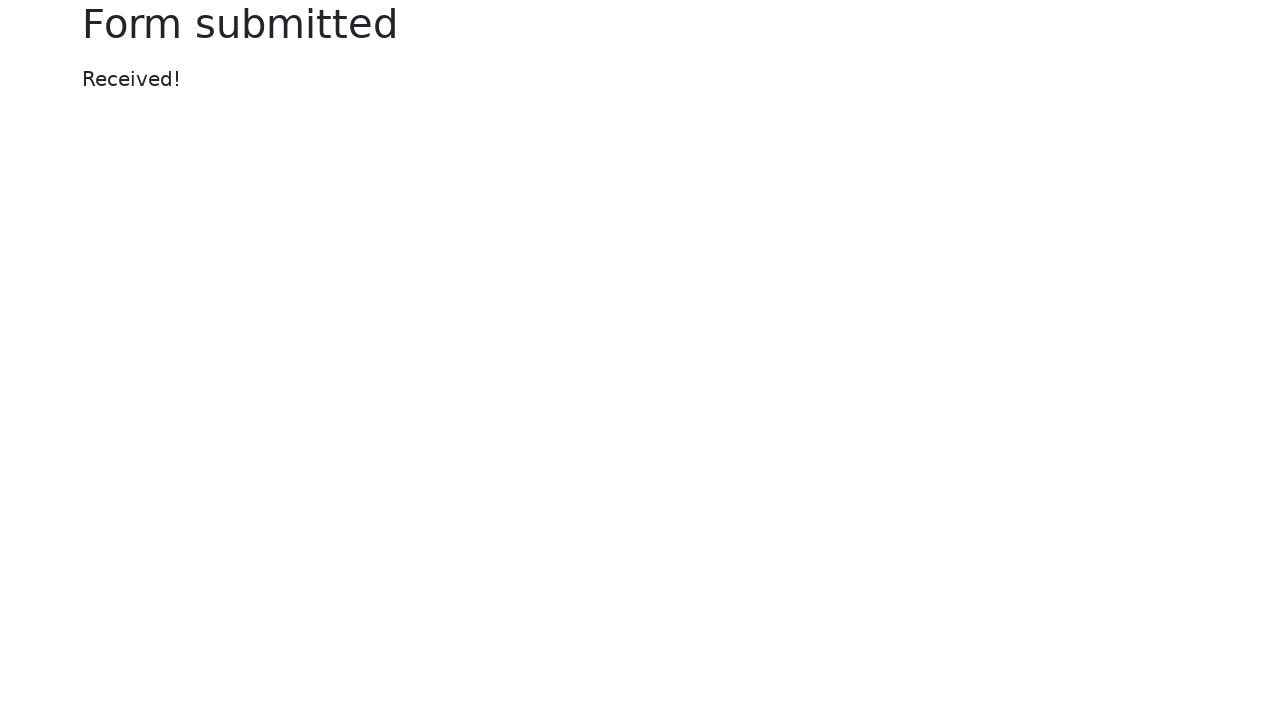

Form submission success message appeared
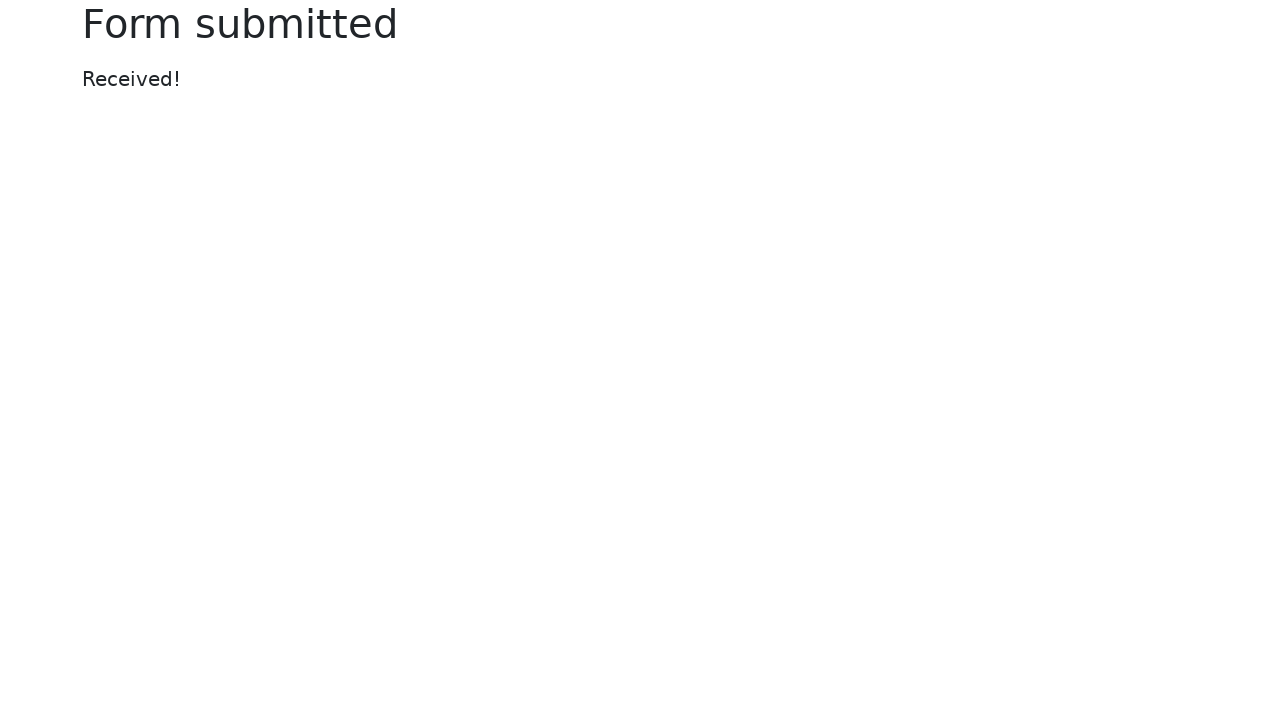

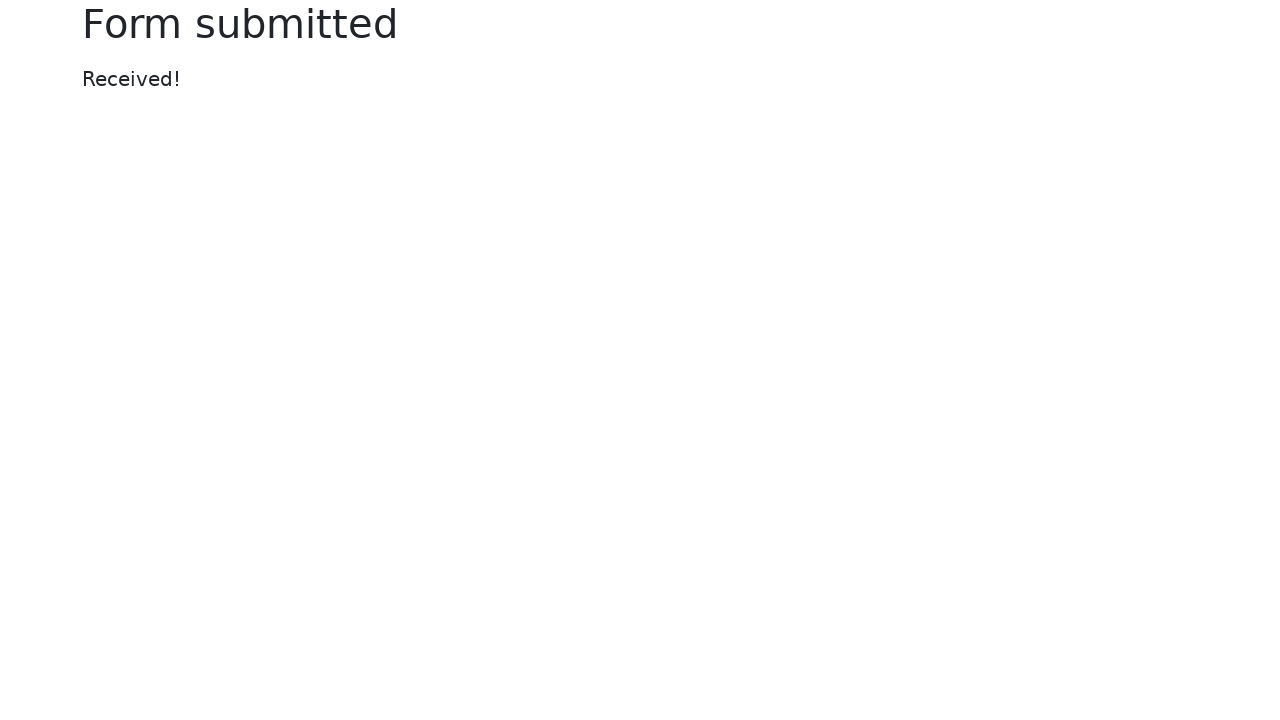